Tests a demo practice form by filling in personal information fields including first name, last name, email, gender selection, and phone number.

Starting URL: https://demoqa.com/automation-practice-form/

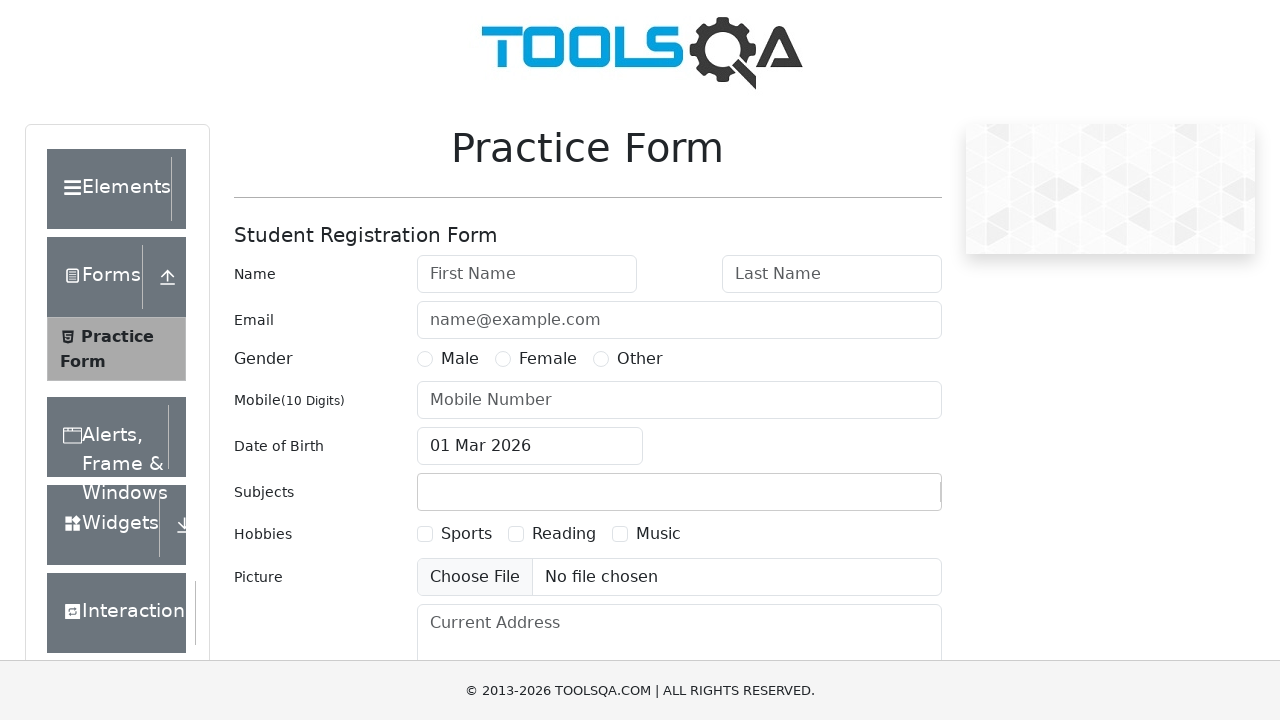

Filled first name field with 'Ammad' on #firstName
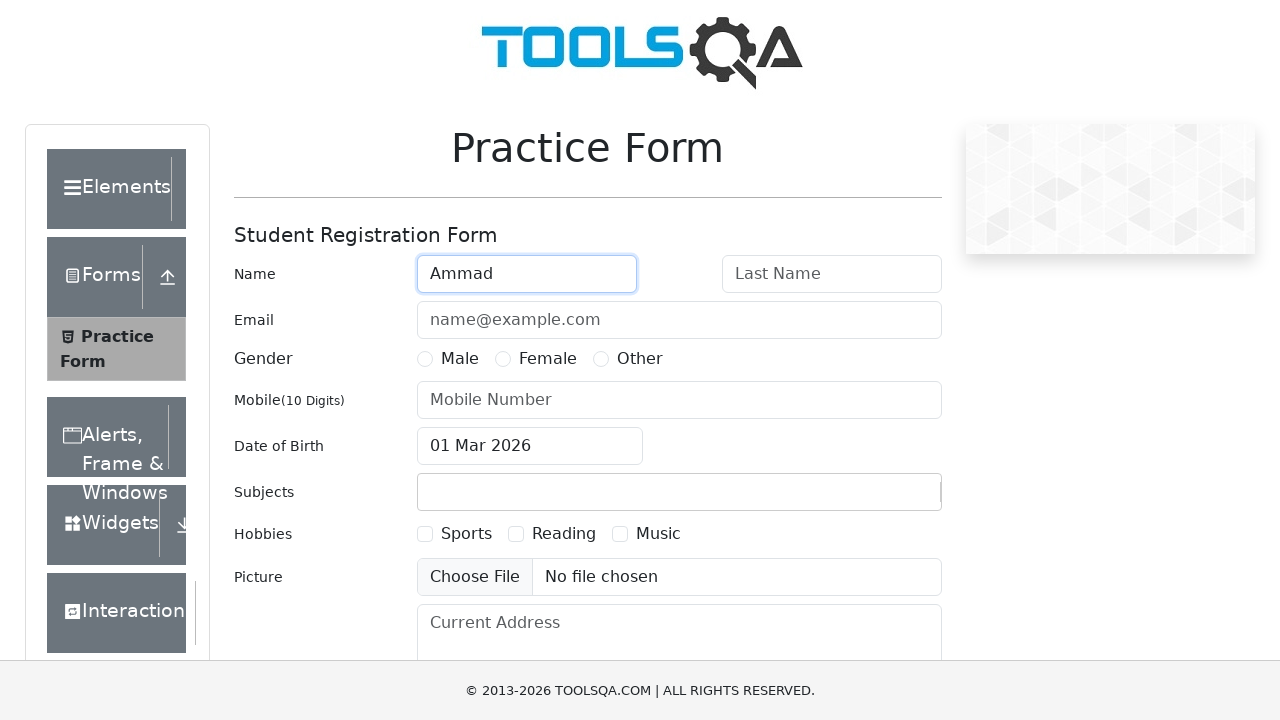

Filled last name field with 'Ali' on #lastName
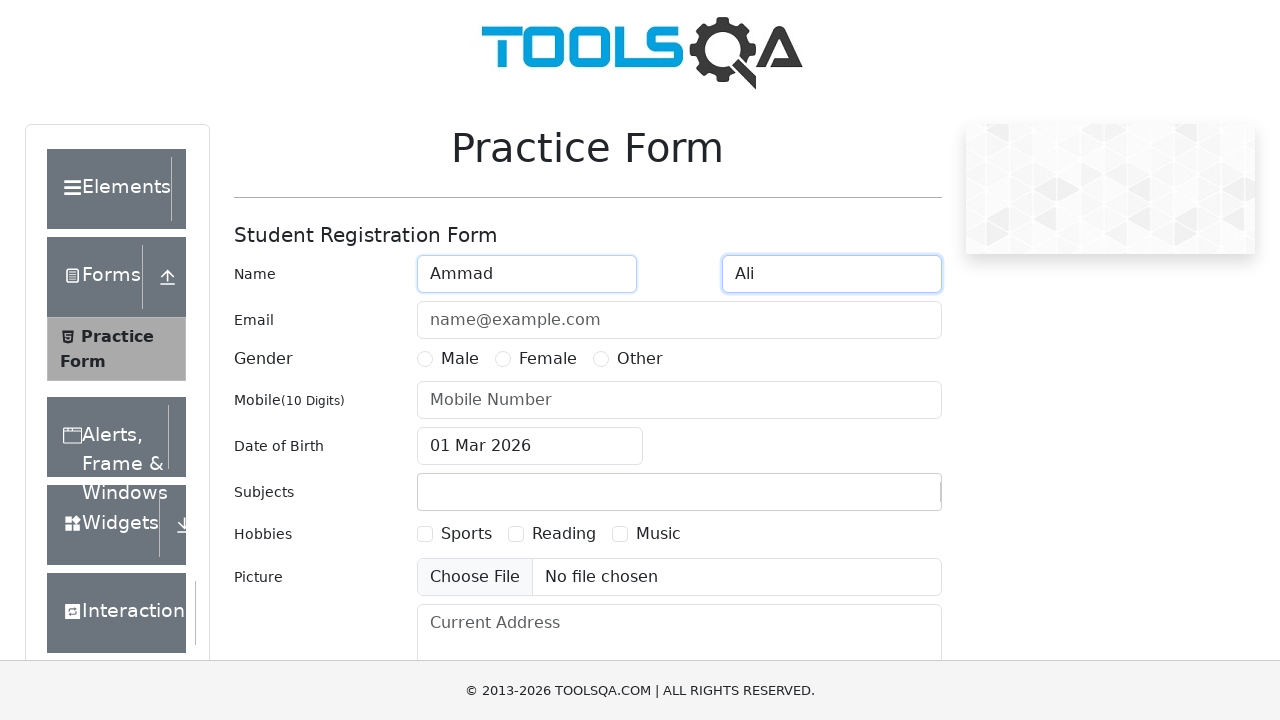

Filled email field with 'ammadali@irisvision.com' on #userEmail
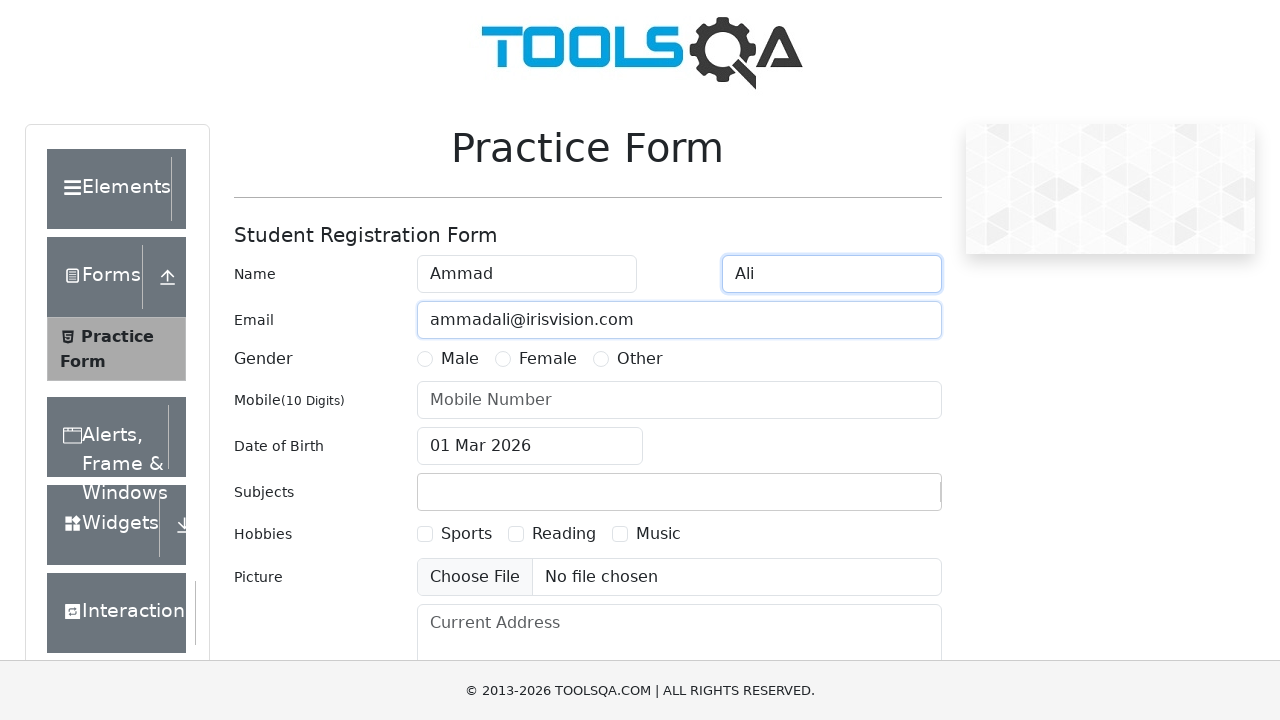

Selected gender option at (460, 359) on label[for='gender-radio-1']
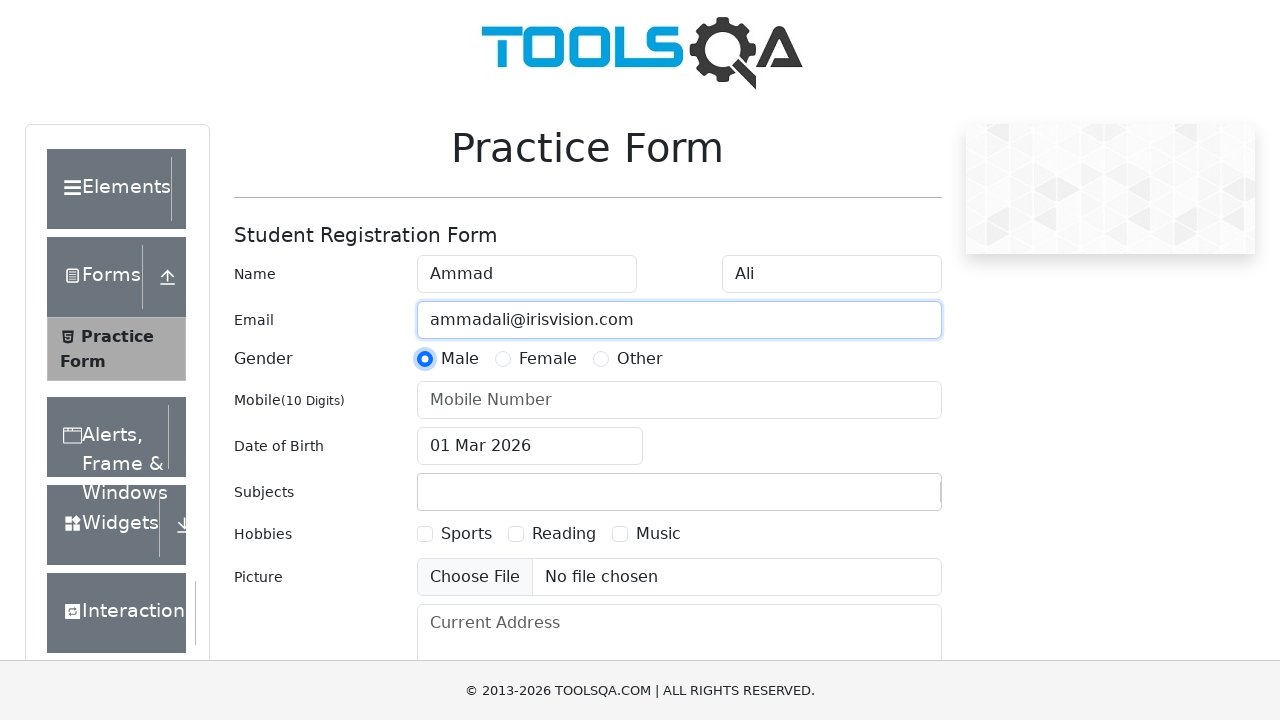

Filled phone number field with '3125156554' on #userNumber
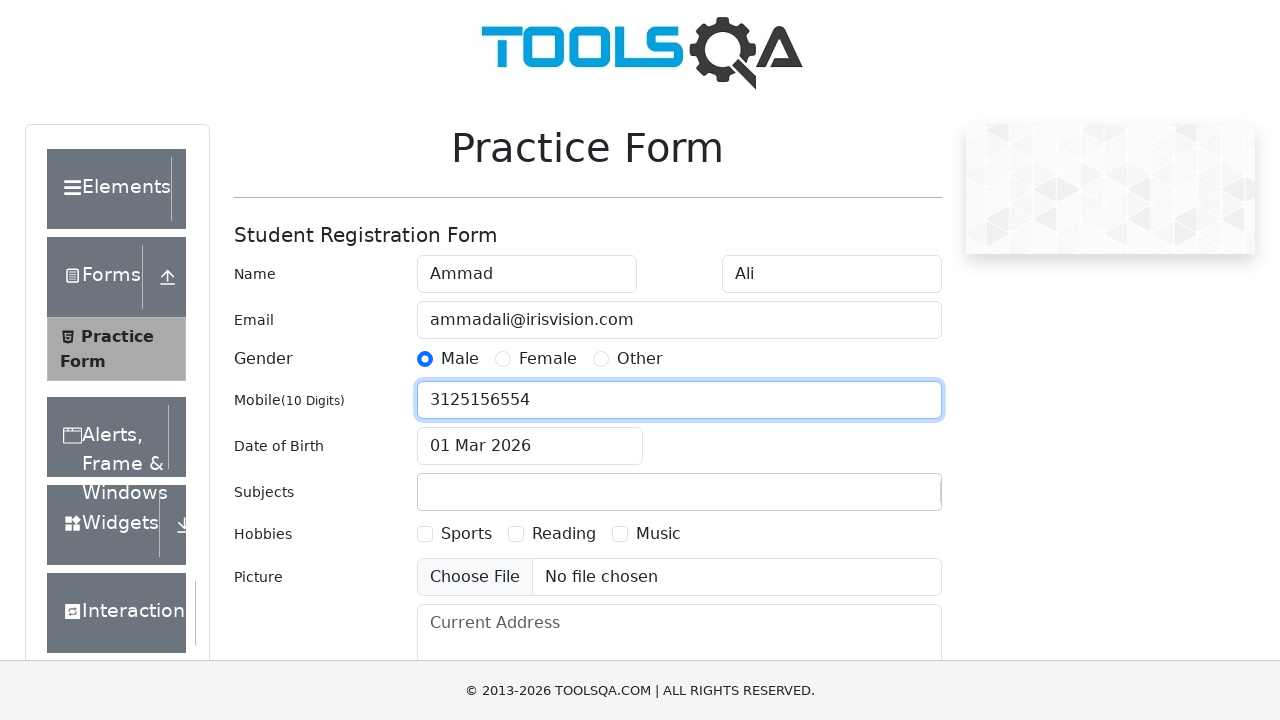

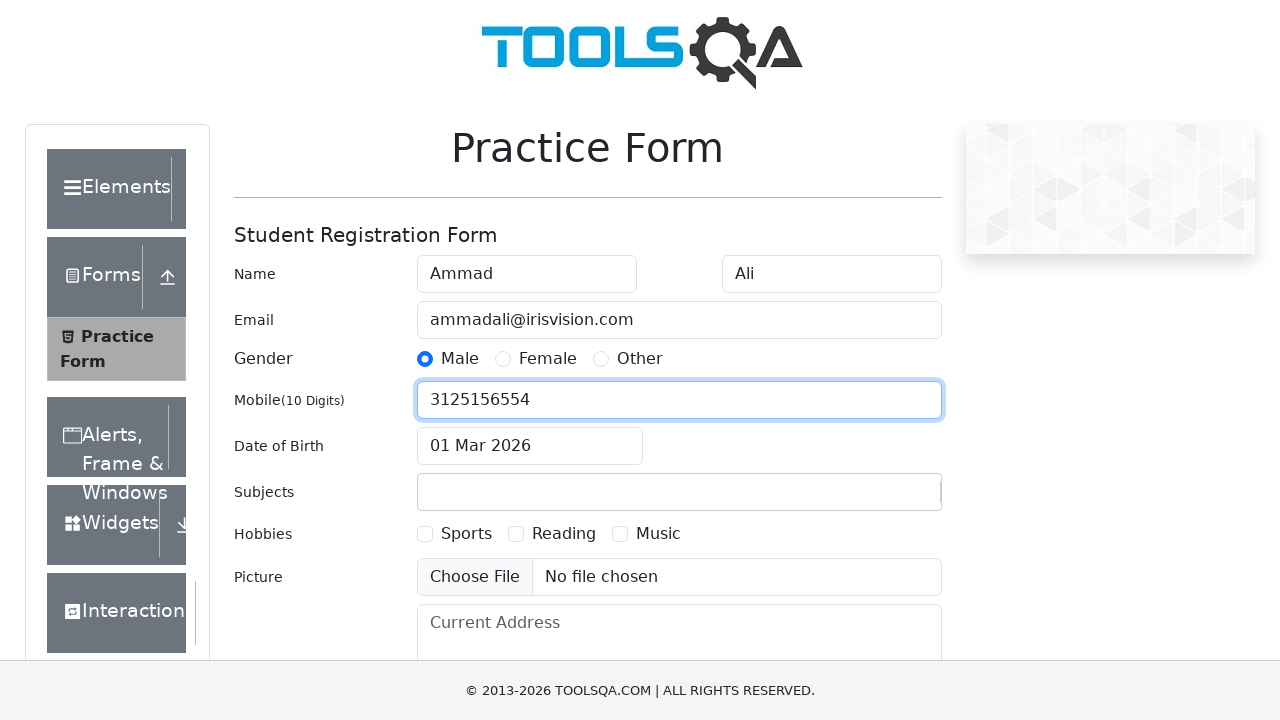